Solves a math captcha by extracting a value from an element attribute, calculating the result, and submitting the form with checkbox and radio button selections

Starting URL: http://suninjuly.github.io/get_attribute.html

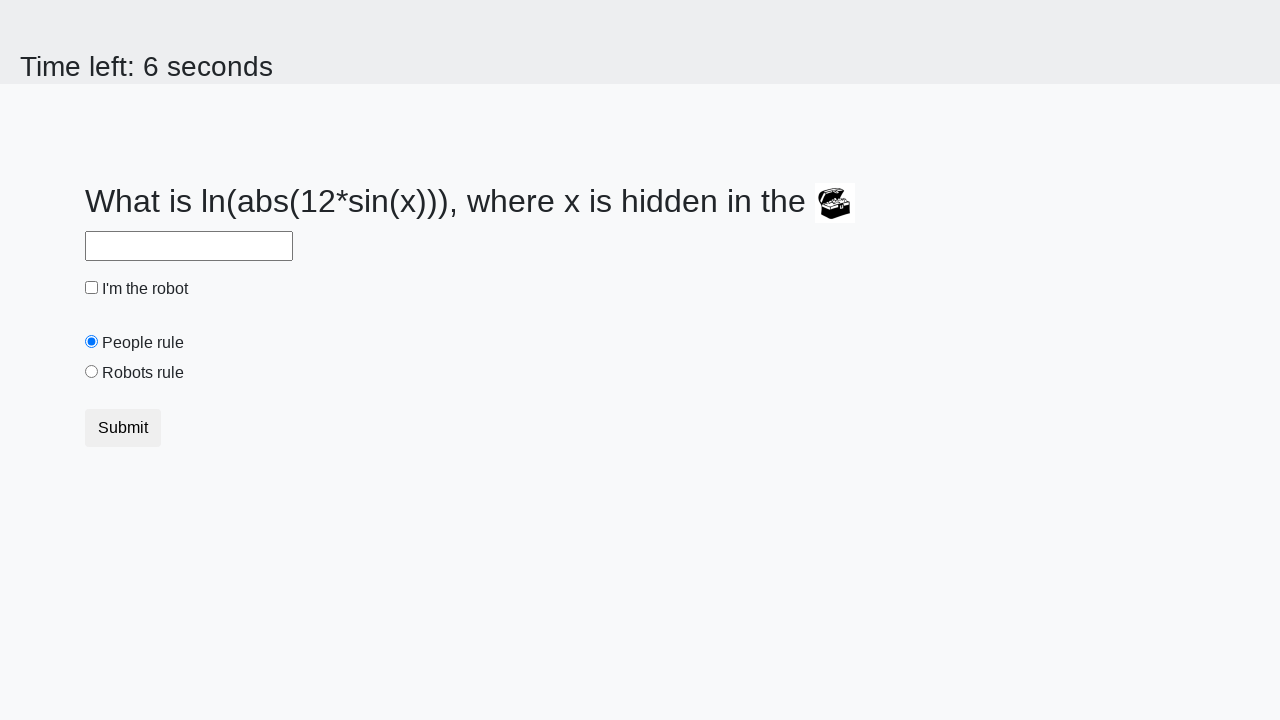

Located treasure element
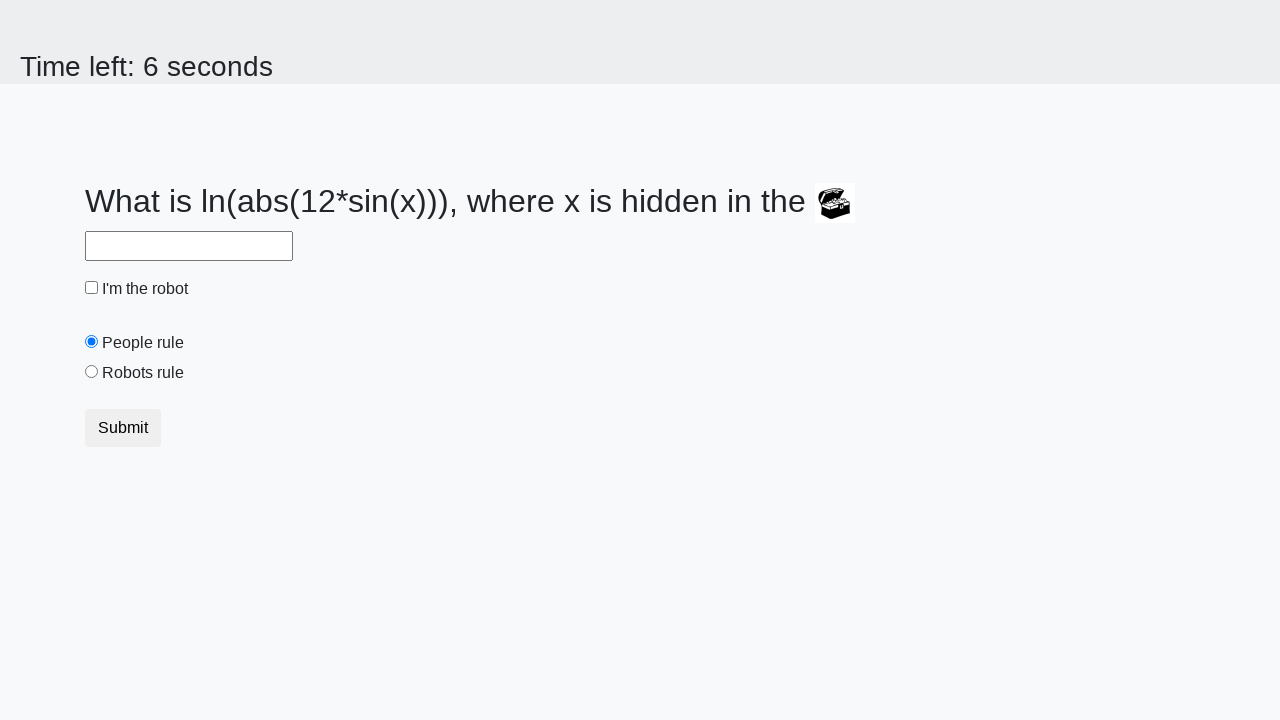

Extracted valuex attribute from treasure element
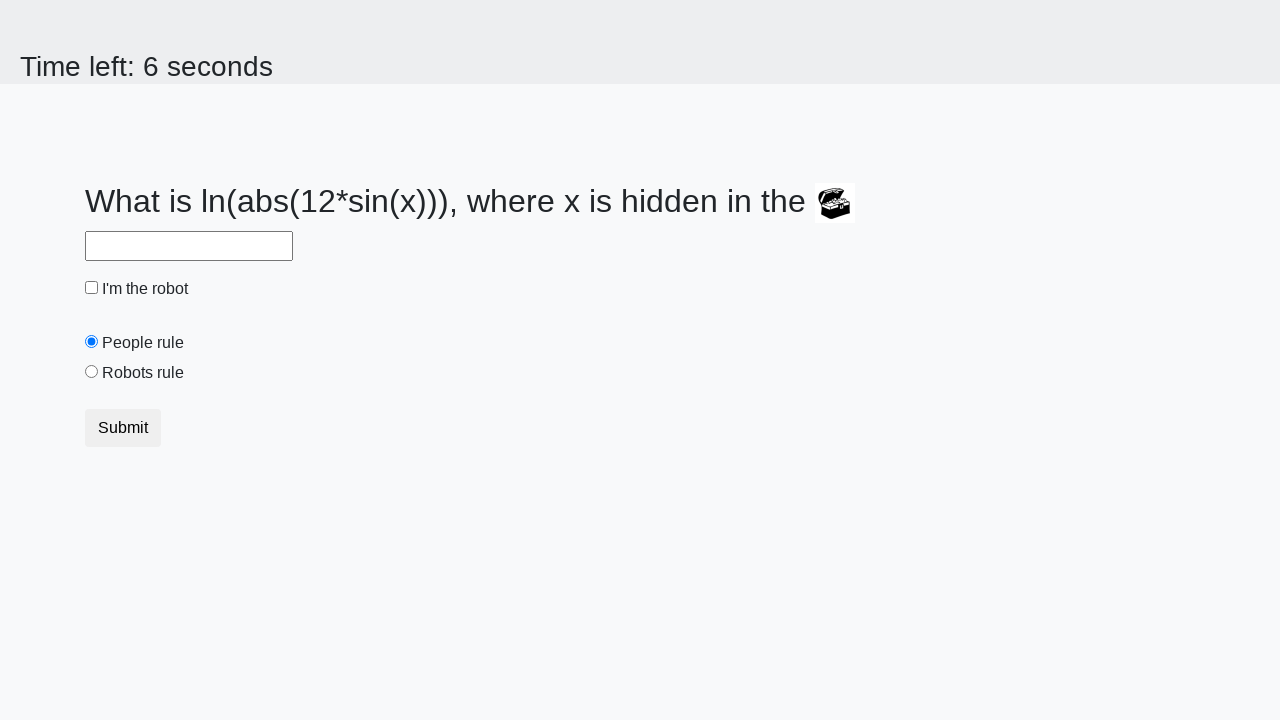

Filled answer field with calculated result on #answer
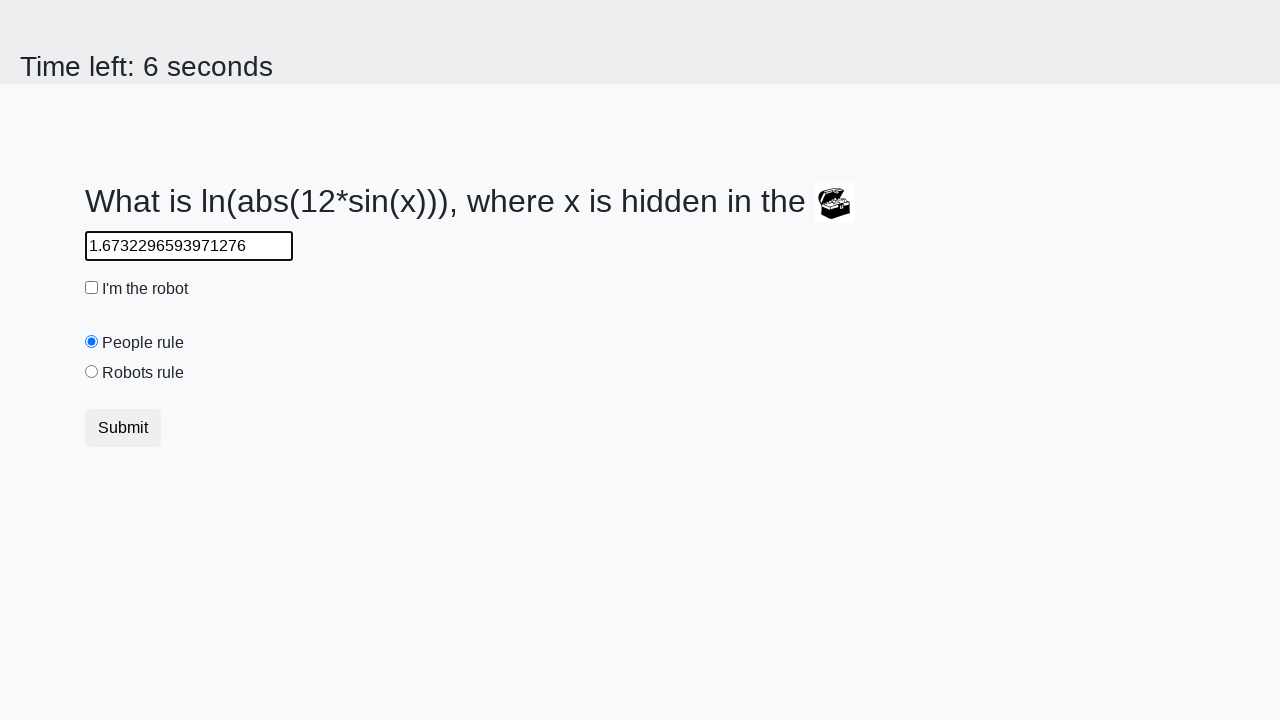

Clicked robot checkbox at (92, 288) on #robotCheckbox
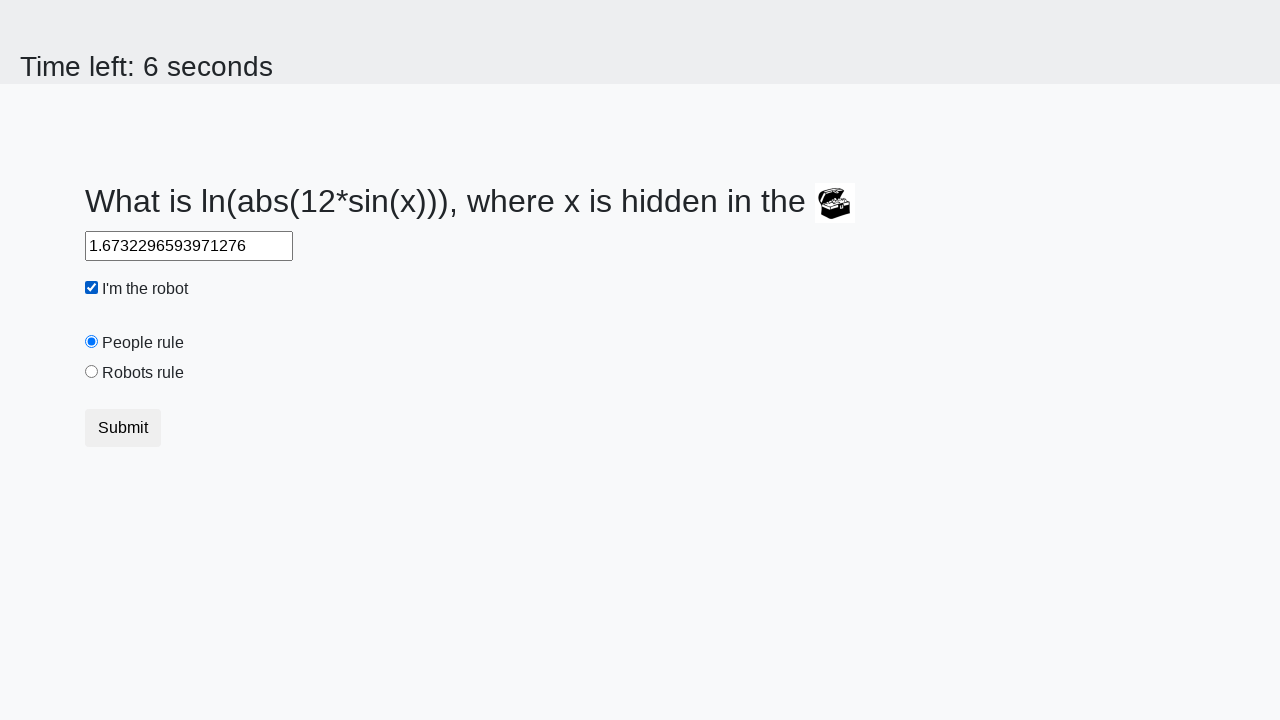

Clicked robots rule radio button at (92, 372) on #robotsRule
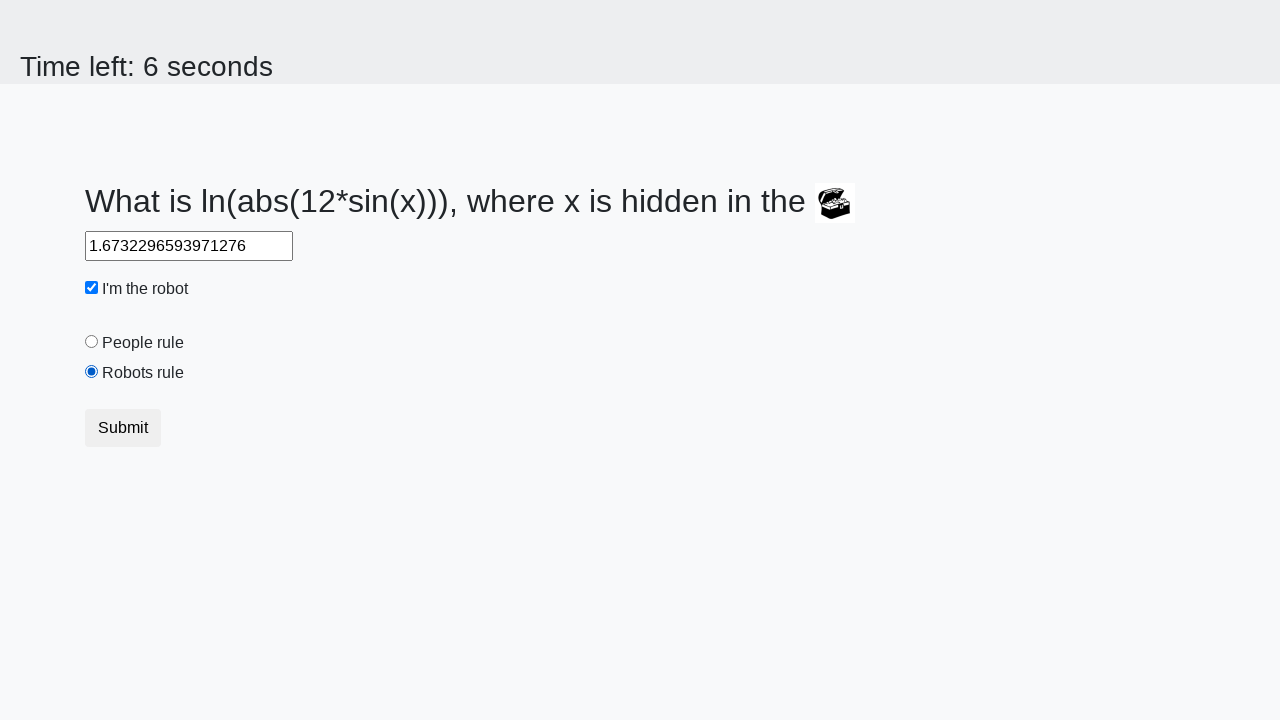

Clicked submit button to complete form at (123, 428) on button.btn
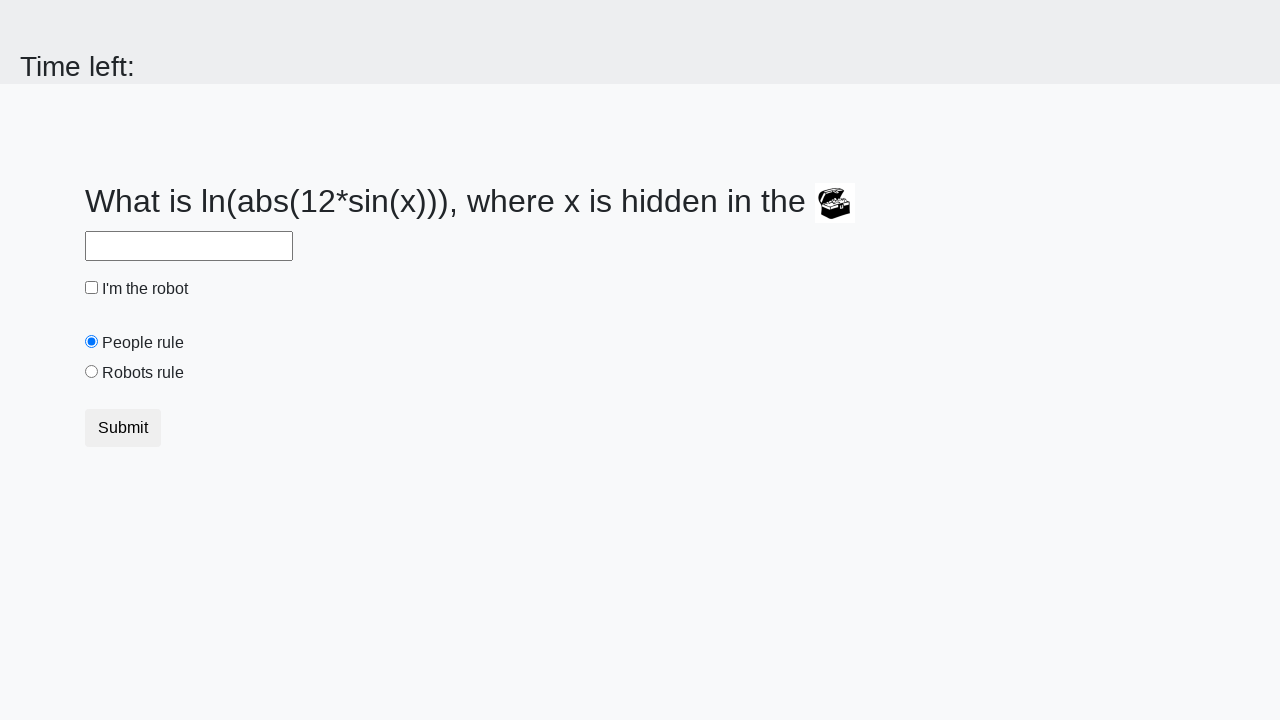

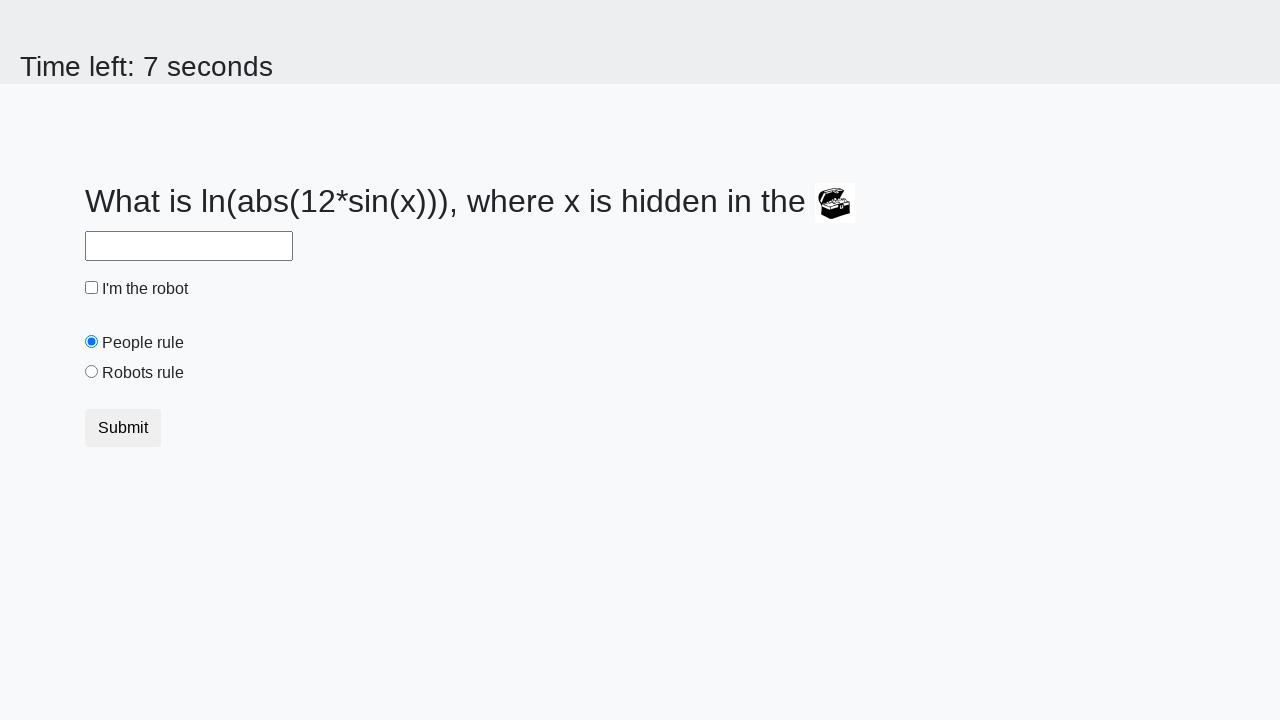